Tests autocomplete dropdown functionality by typing partial text, selecting a country from the suggestions, and verifying the selection

Starting URL: https://rahulshettyacademy.com/dropdownsPractise/

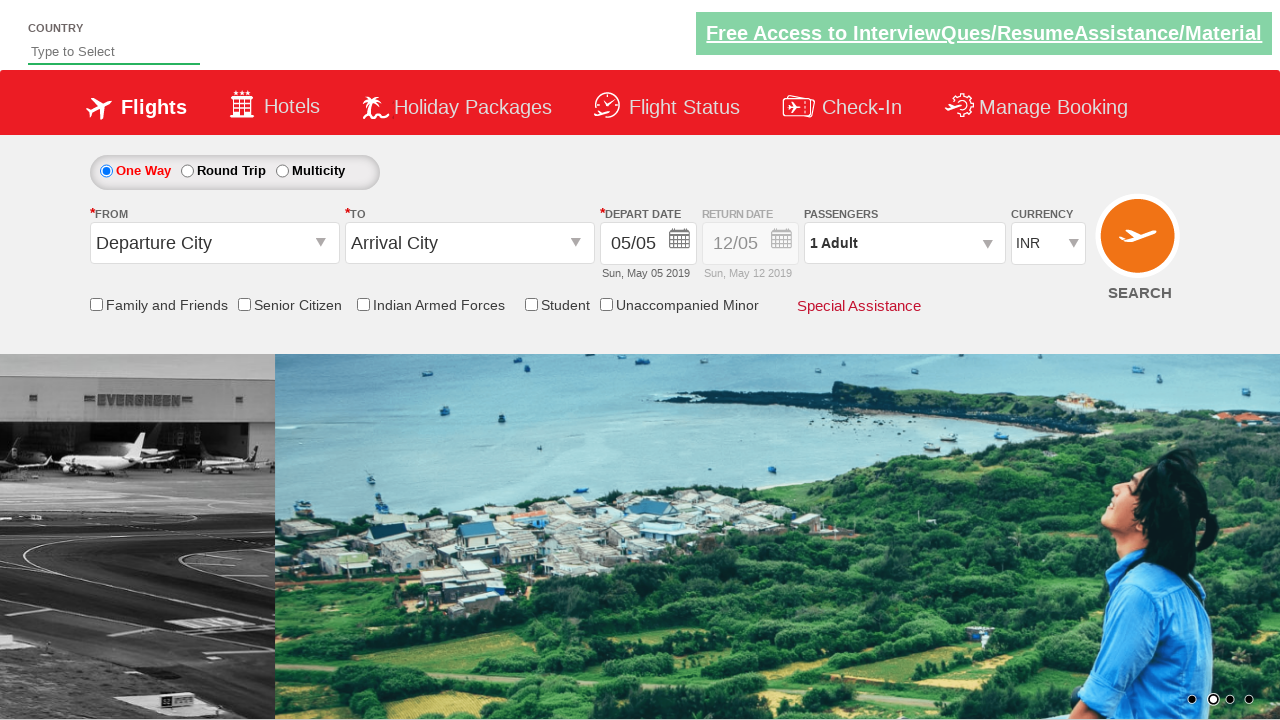

Typed 'Ind' in autosuggest field on #autosuggest
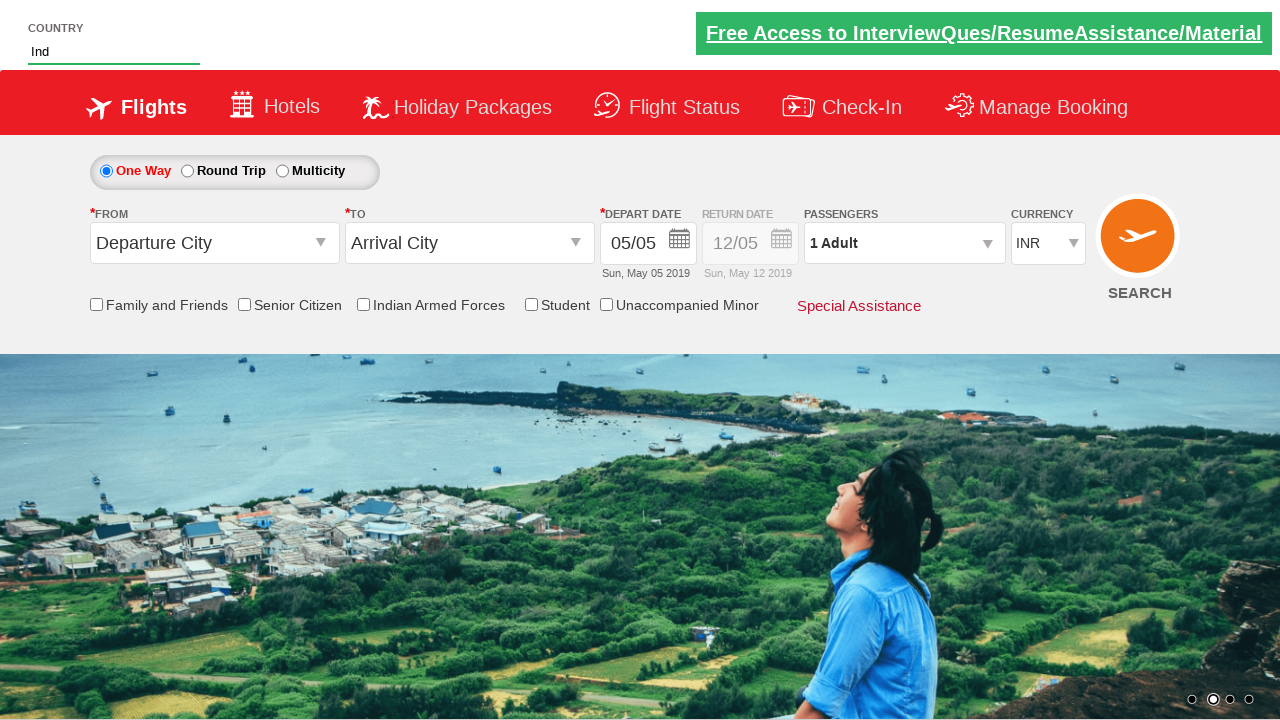

Autocomplete dropdown suggestions appeared
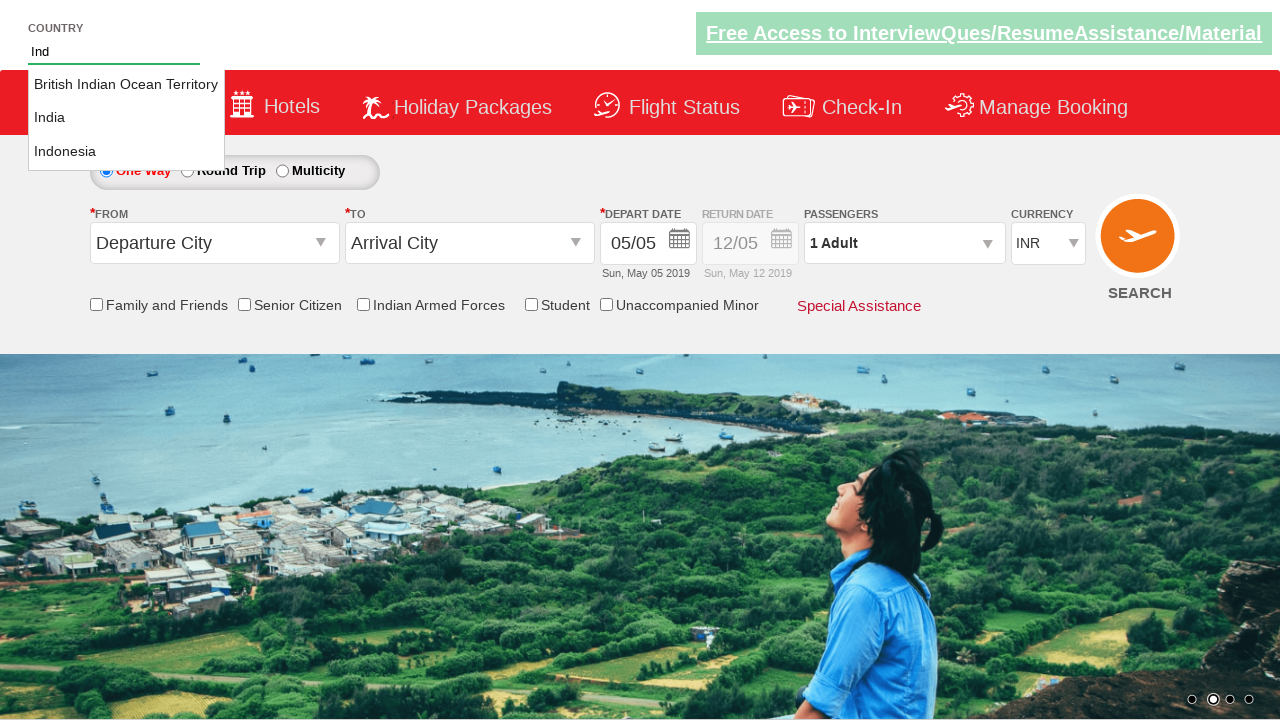

Retrieved all country suggestions from dropdown
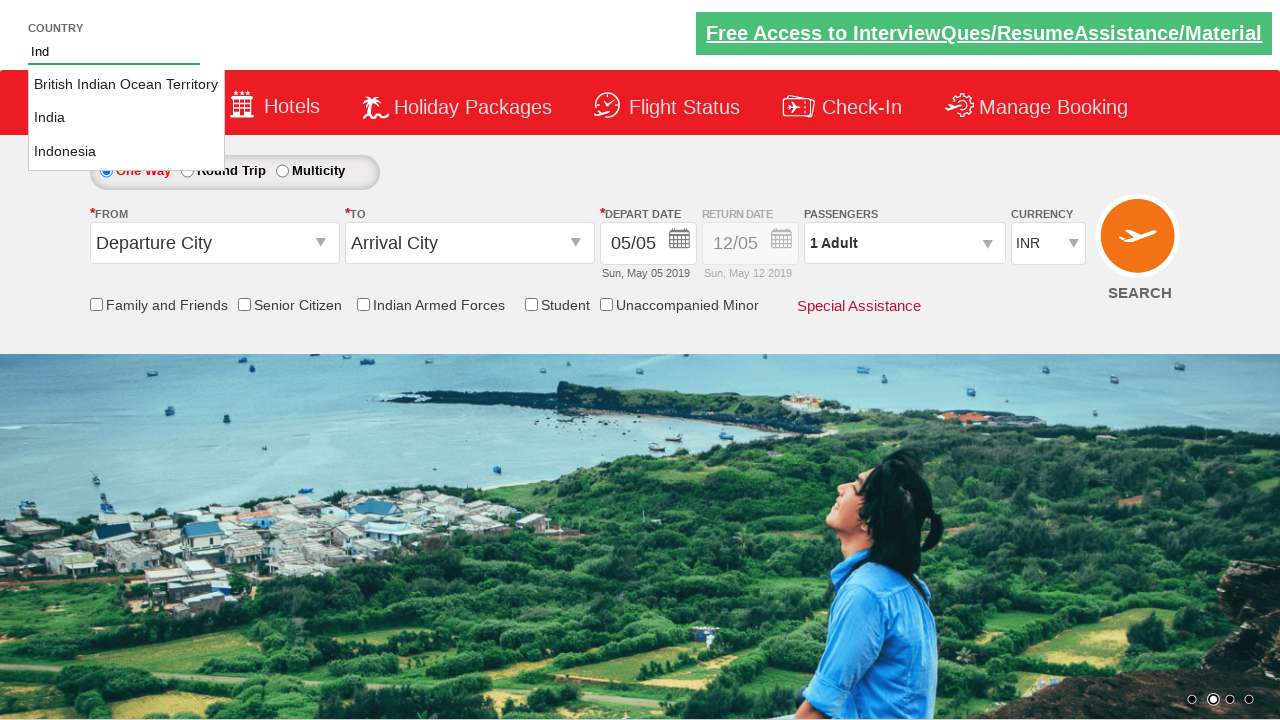

Clicked on 'India' from the dropdown suggestions at (126, 118) on li[class$='ui-menu-item'] a >> nth=1
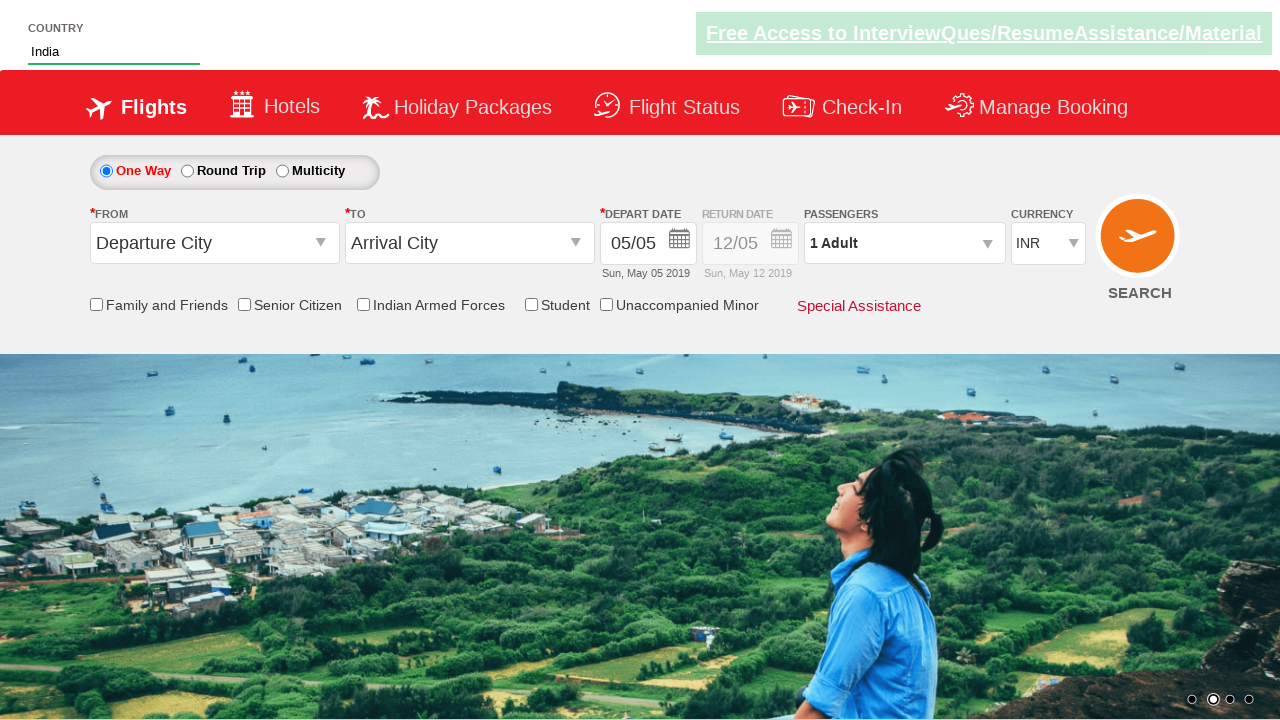

Verified that 'India' is selected in autosuggest field
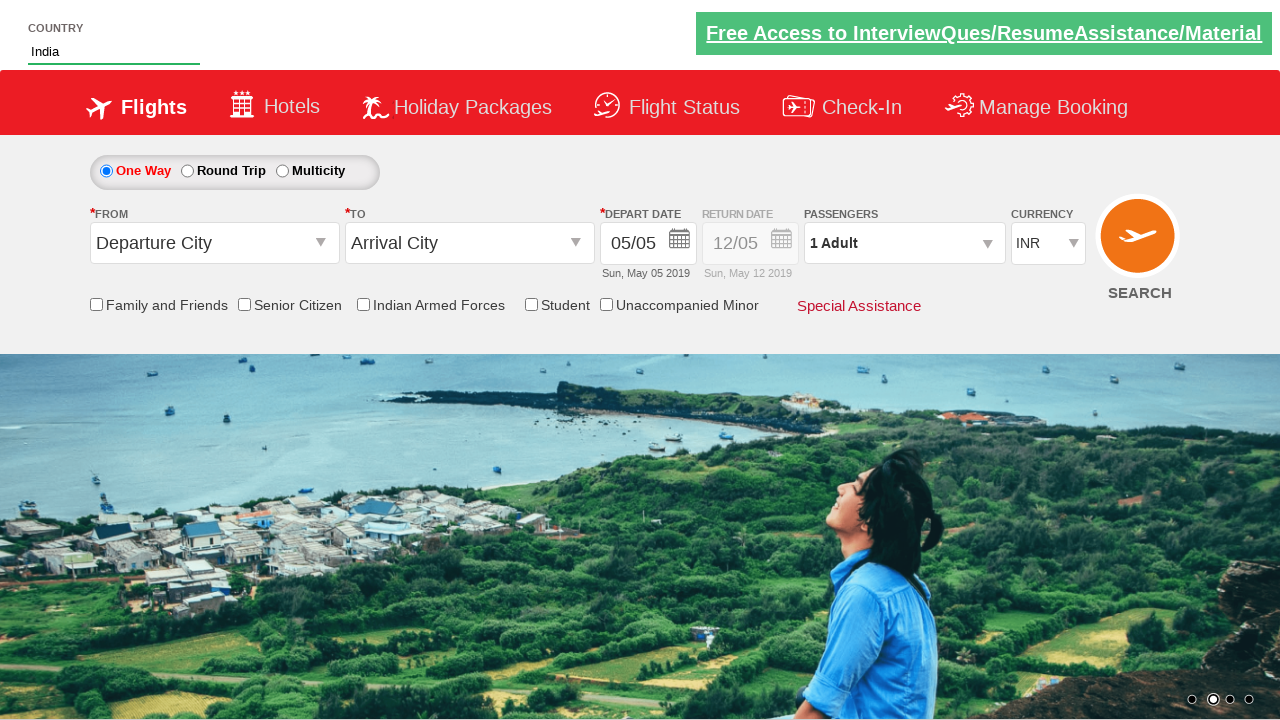

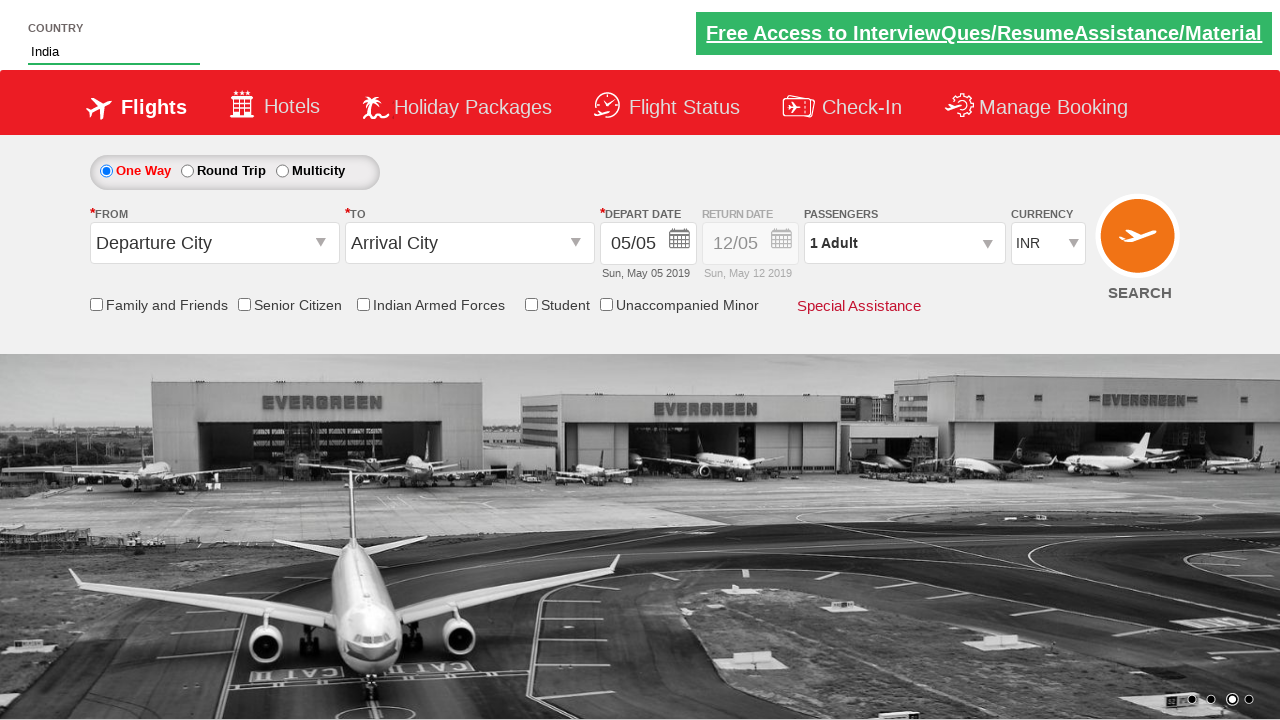